Tests key press functionality by focusing on an input target element, pressing the Backspace key, and verifying the result displays the correct key press

Starting URL: https://the-internet.herokuapp.com/key_presses

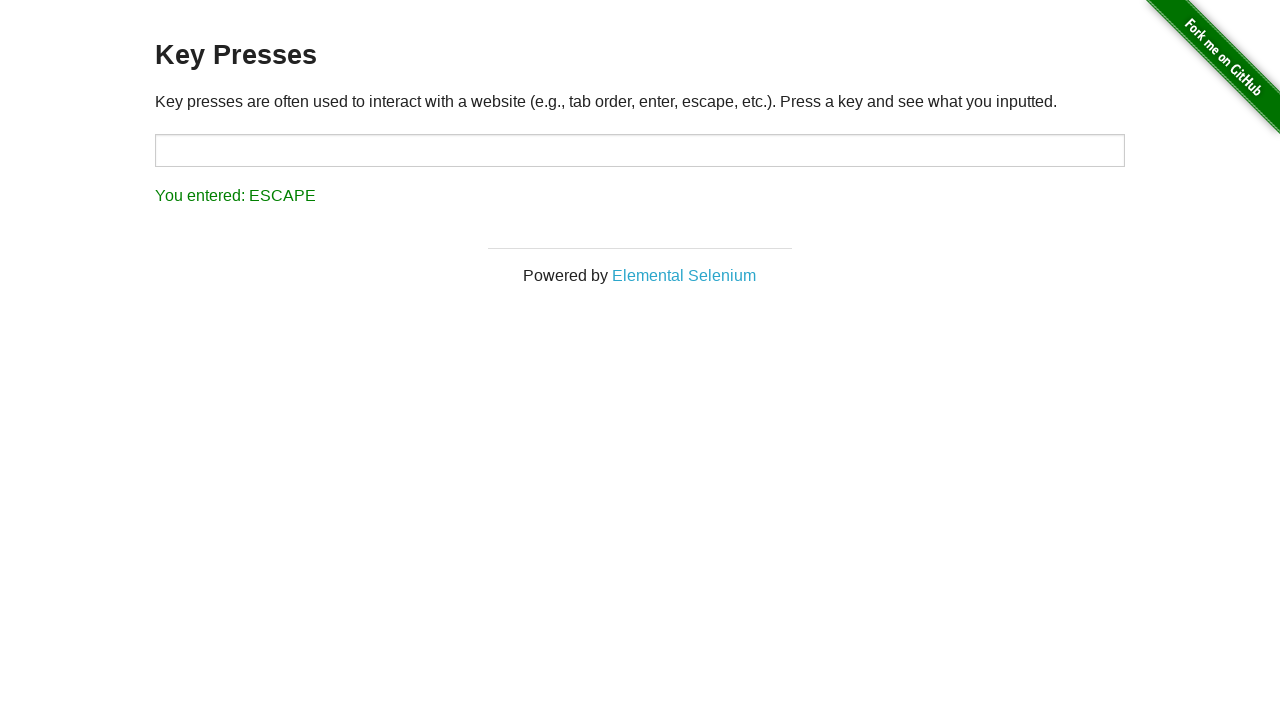

Navigated to key presses test page
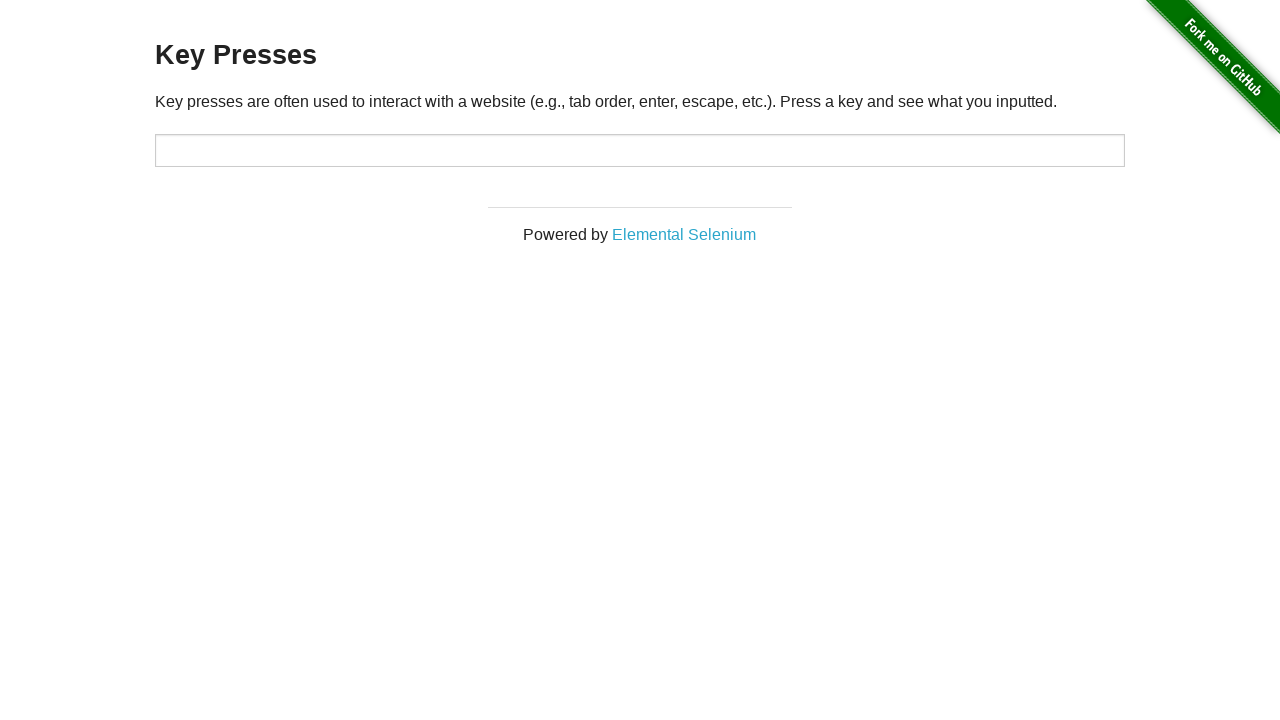

Clicked on target input element to focus it at (640, 150) on #target
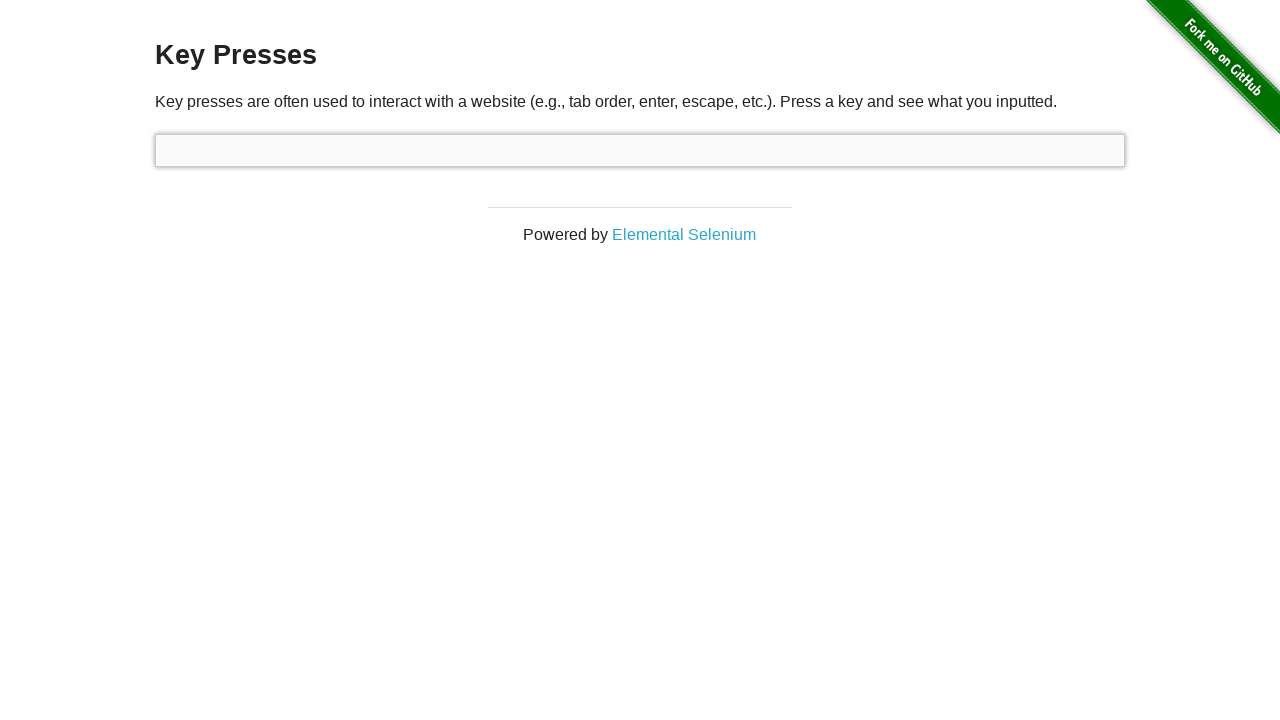

Pressed Backspace key on target element on #target
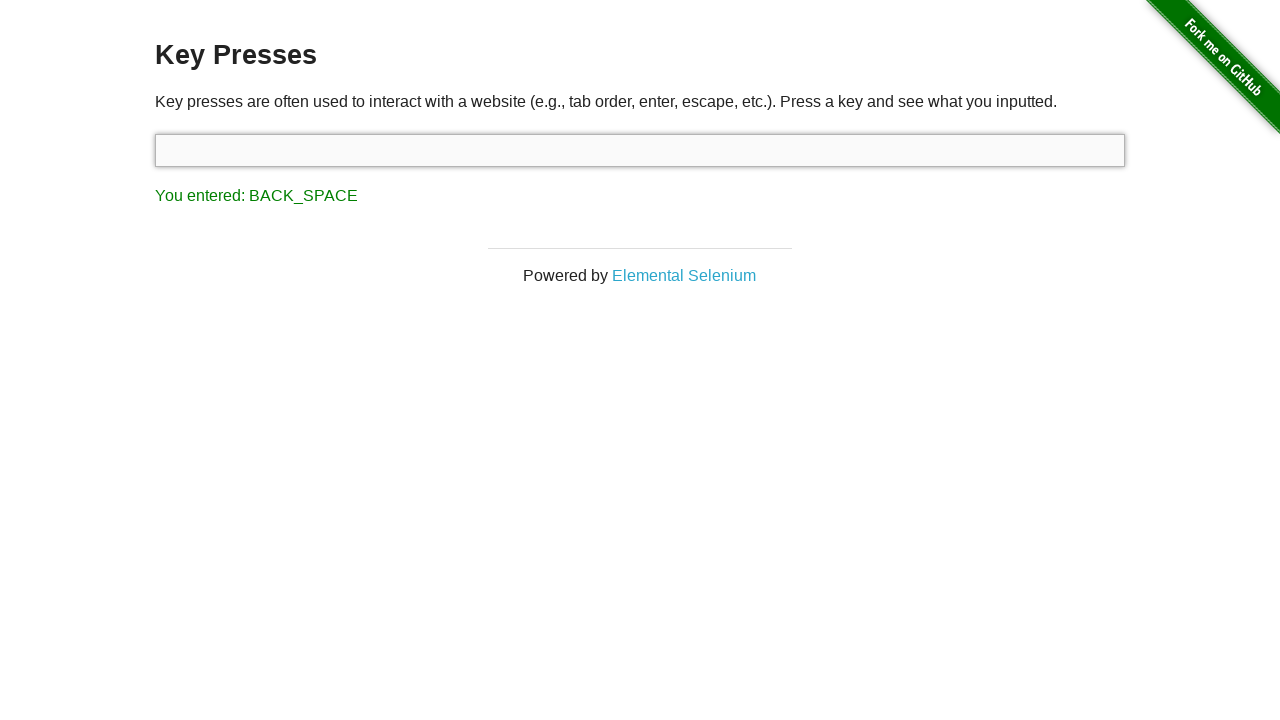

Result element appeared on page
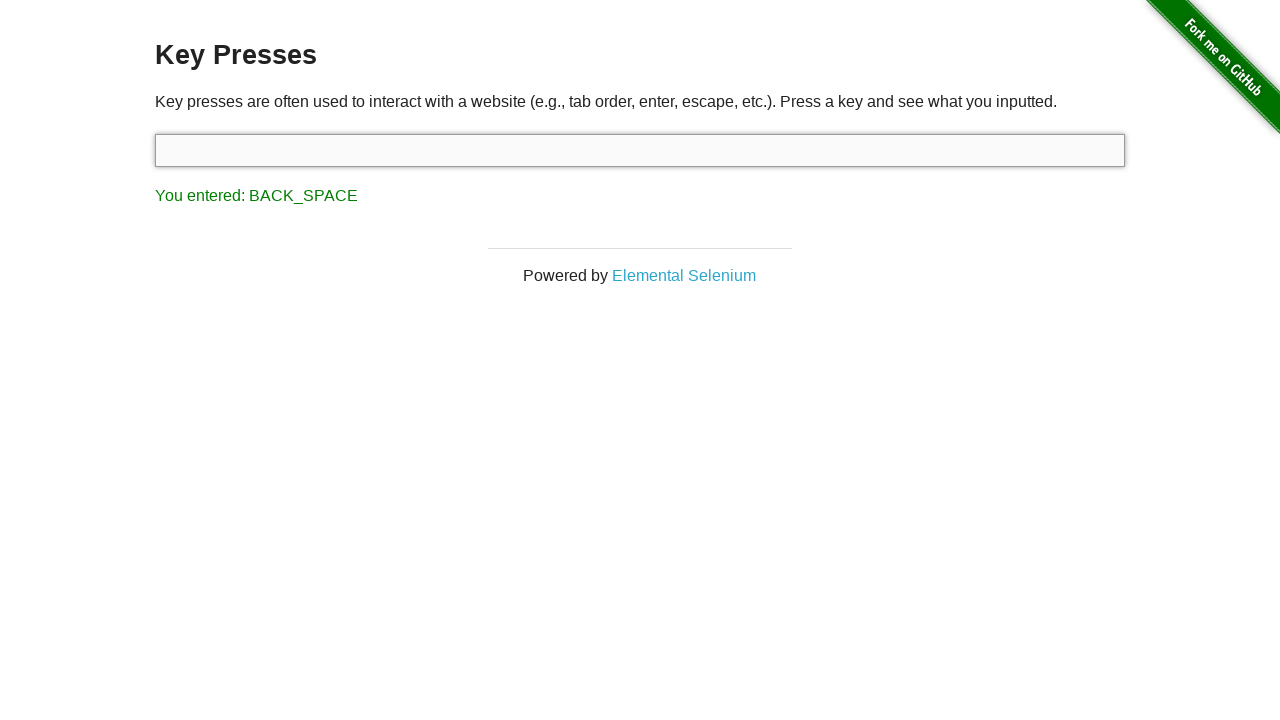

Retrieved result text: 'You entered: BACK_SPACE'
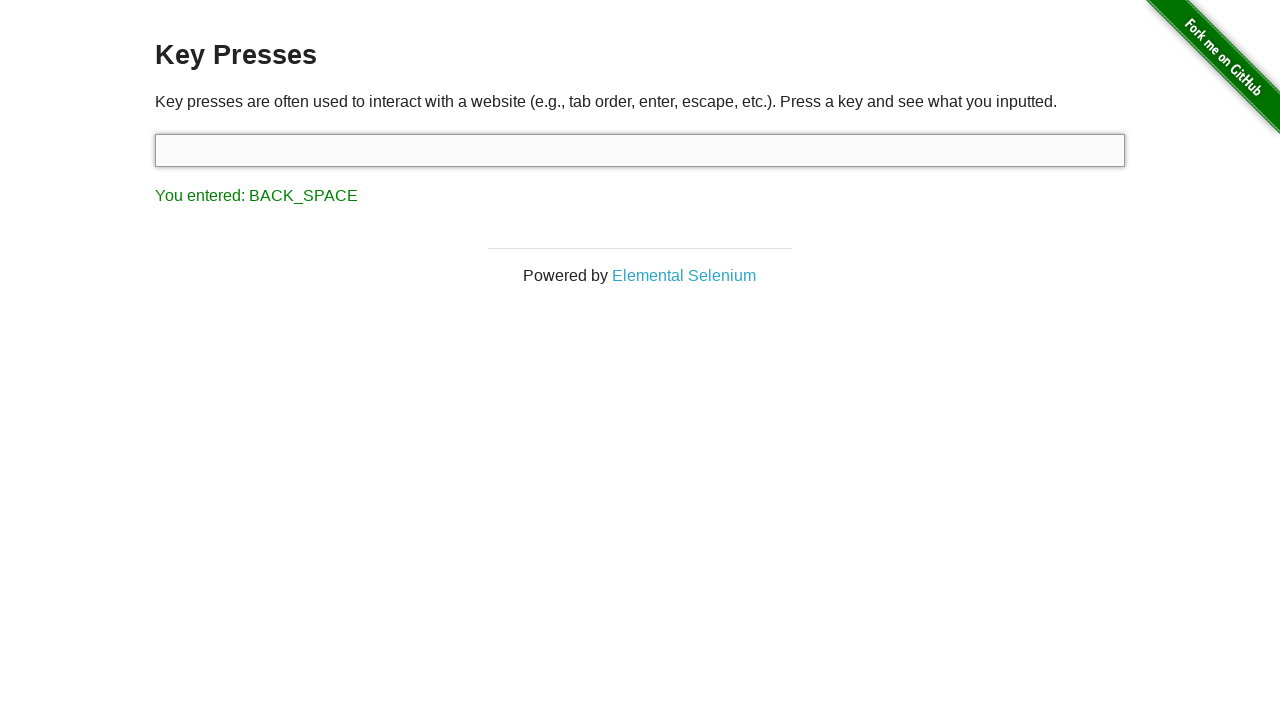

Verified result text matches expected Backspace key press output
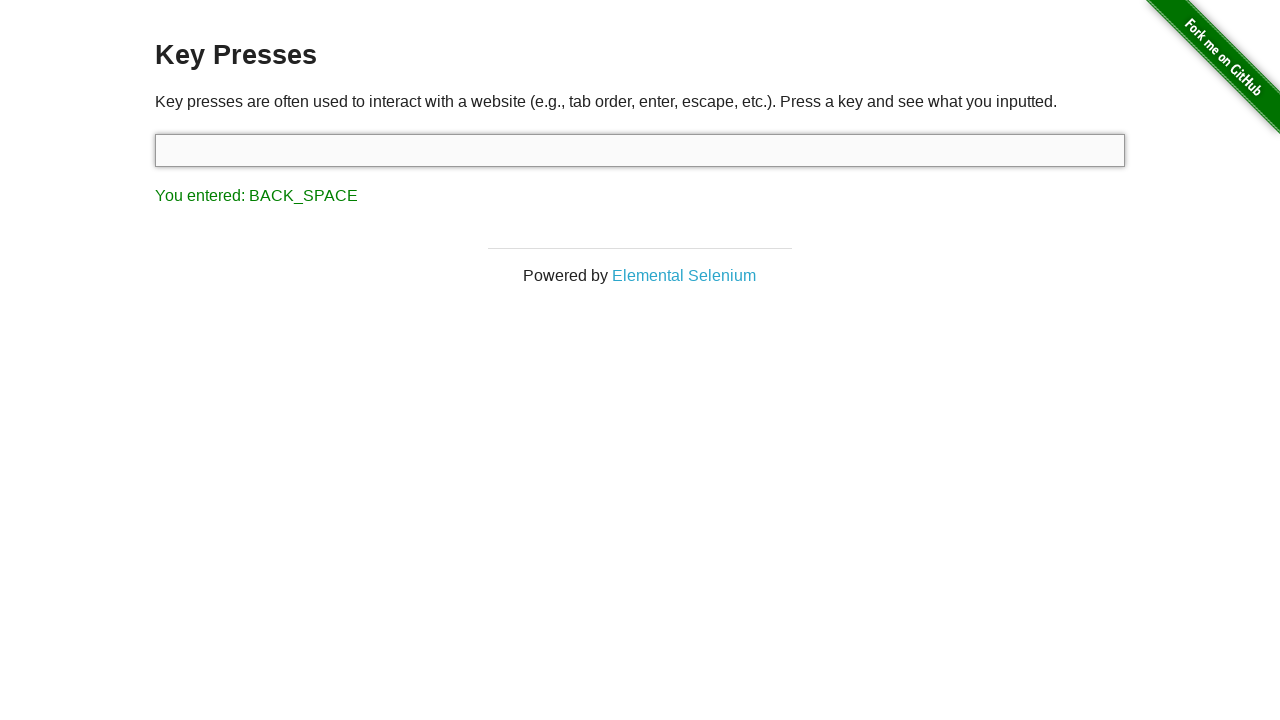

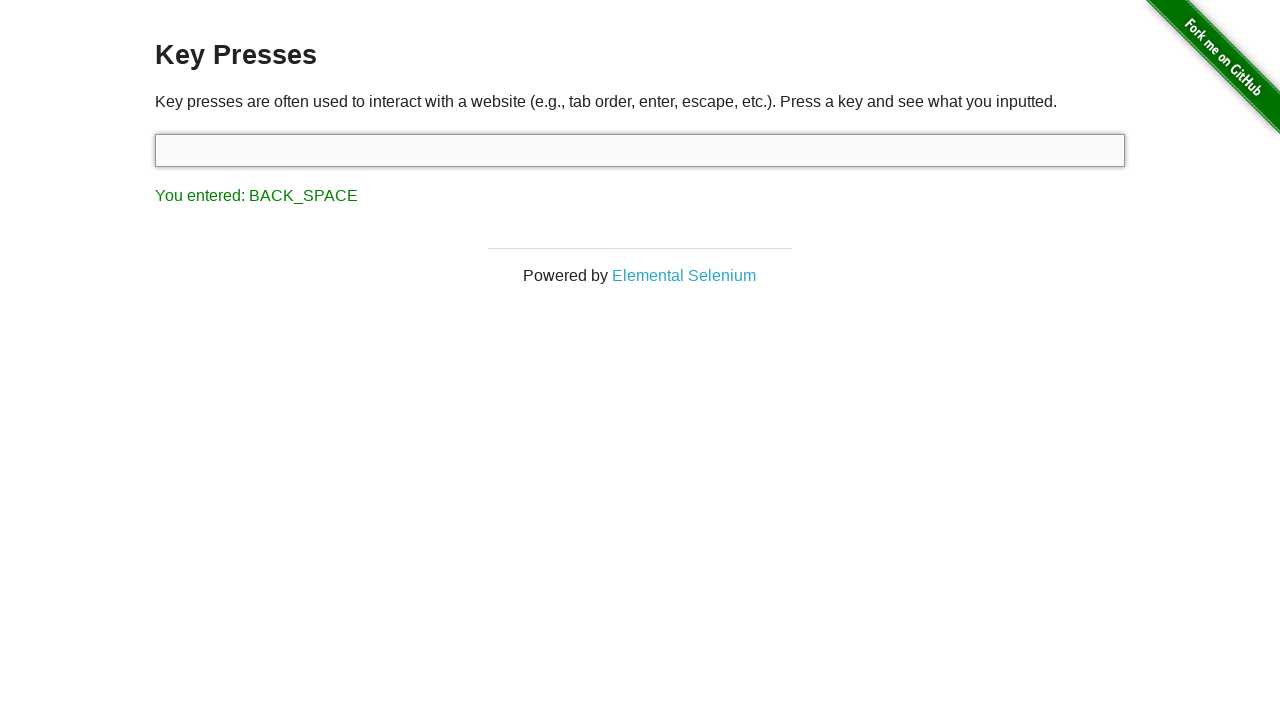